Tests selecting a day of the week from a dropdown menu by clicking the button and selecting an option

Starting URL: https://thefreerangetester.github.io/sandbox-automation-testing/

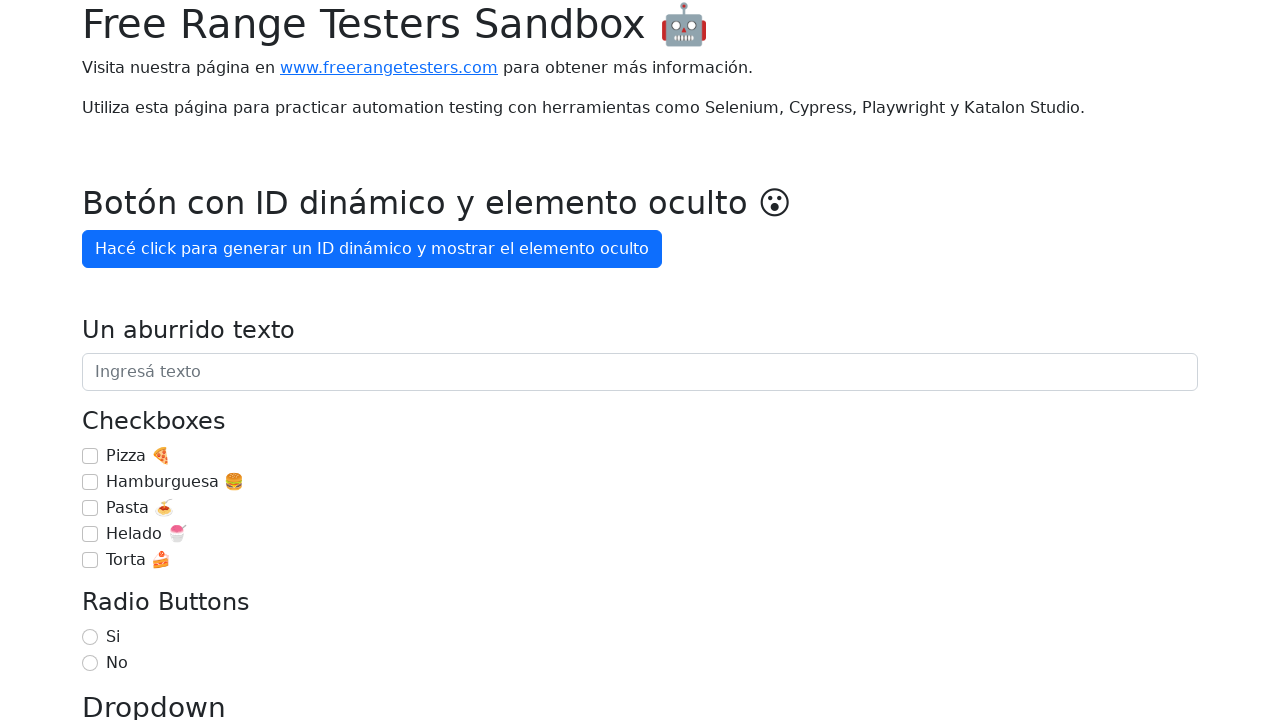

Clicked the 'Día de la semana' dropdown button at (171, 360) on internal:role=button[name="Día de la semana"i]
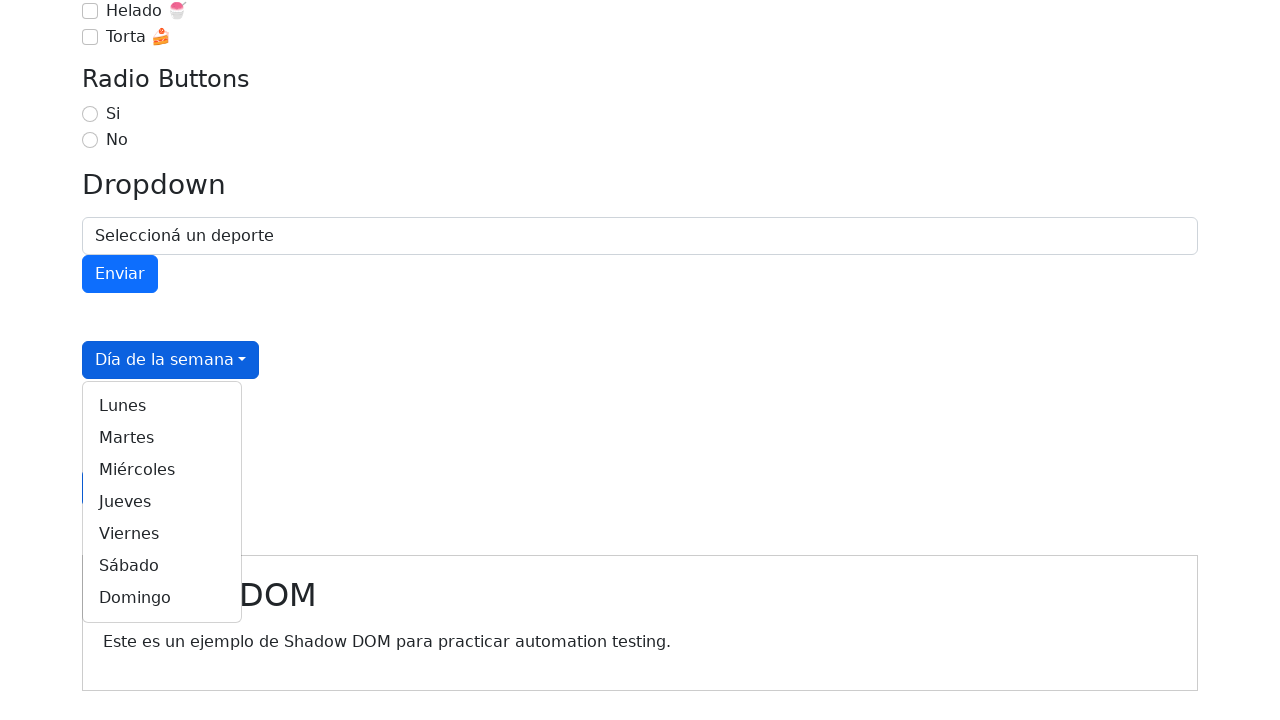

Selected 'Martes' (Tuesday) from the dropdown menu at (162, 438) on internal:role=link[name="Martes"i]
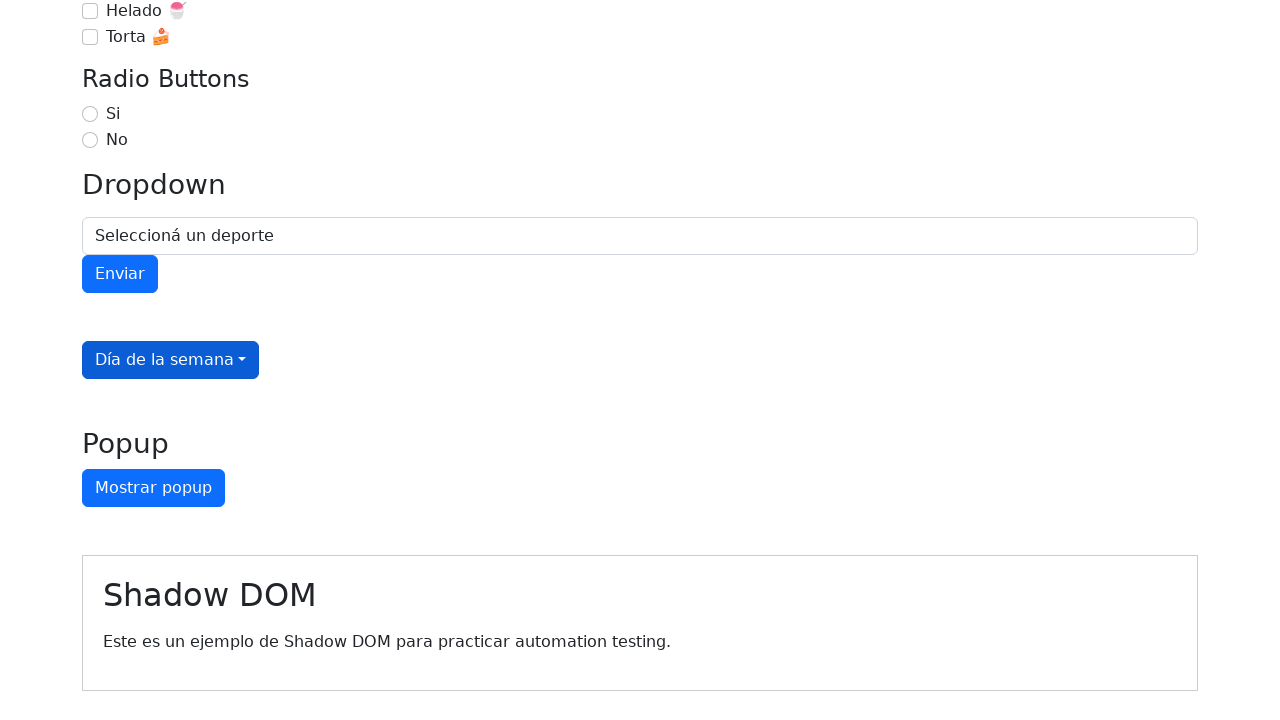

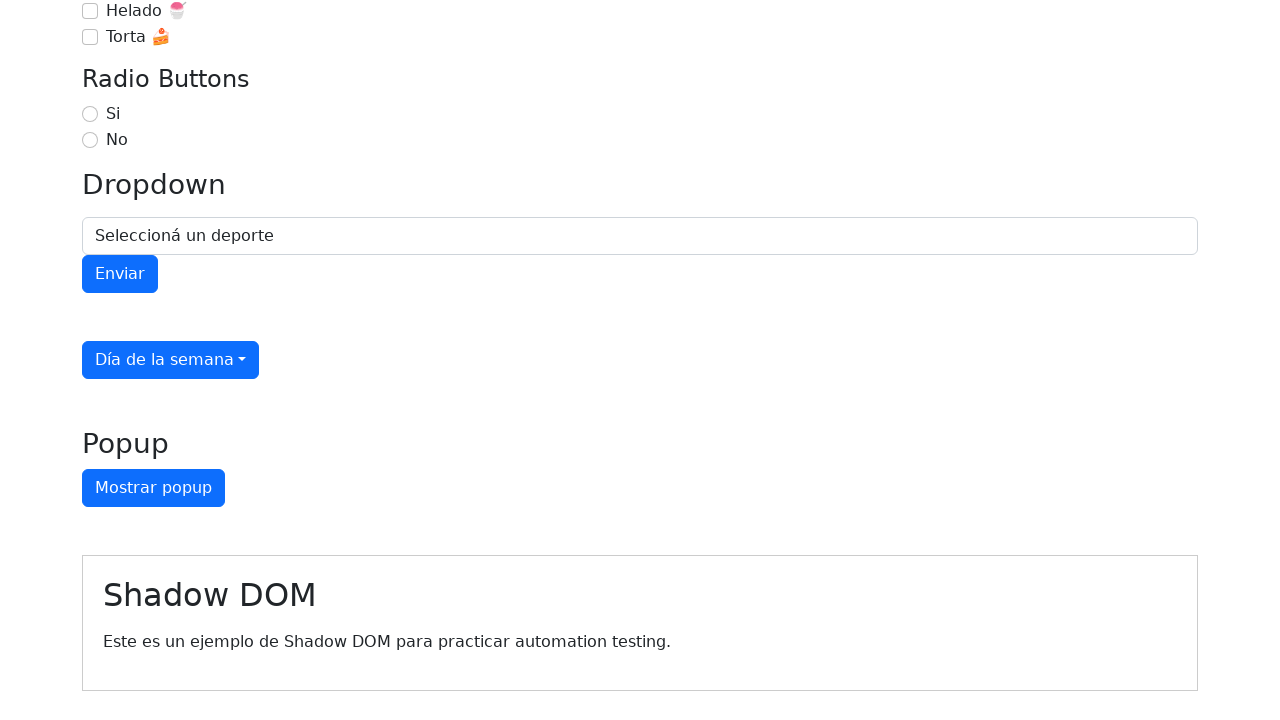